Tests scrolling functionality and validates that the sum of values in a table matches the displayed total amount

Starting URL: https://rahulshettyacademy.com/AutomationPractice/

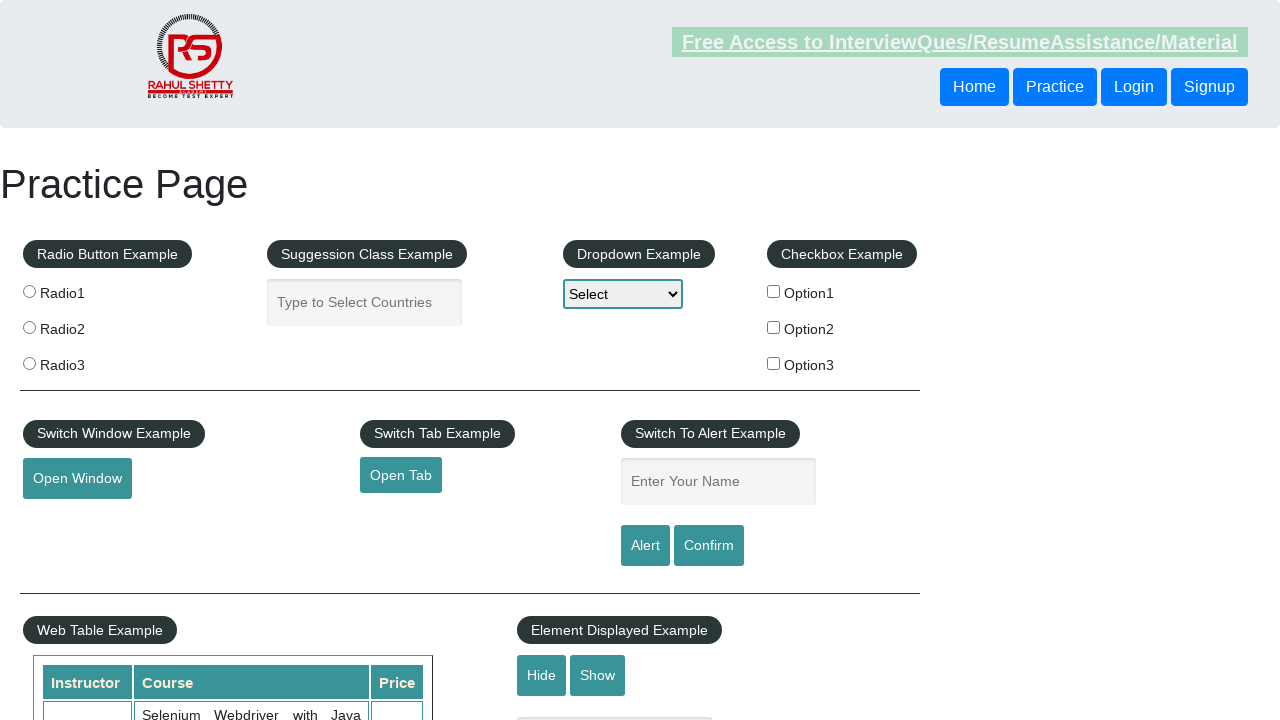

Scrolled down the page by 500 pixels
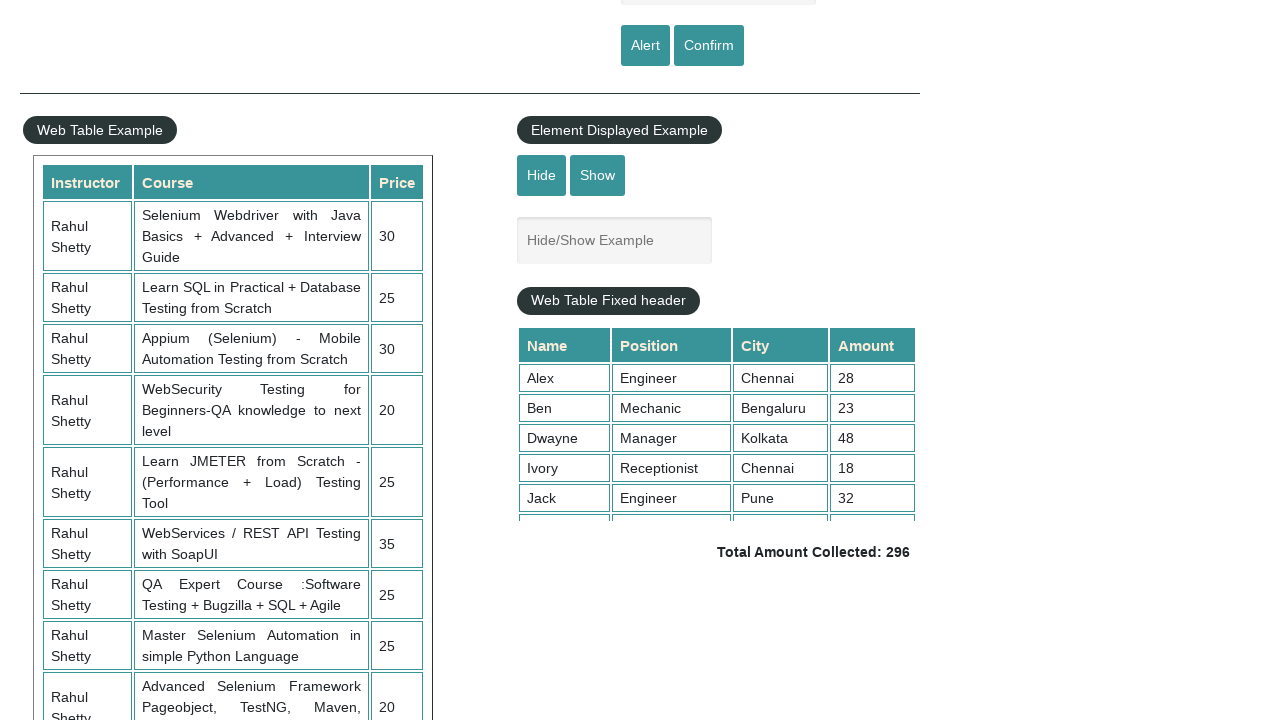

Scrolled table element to top position 5000
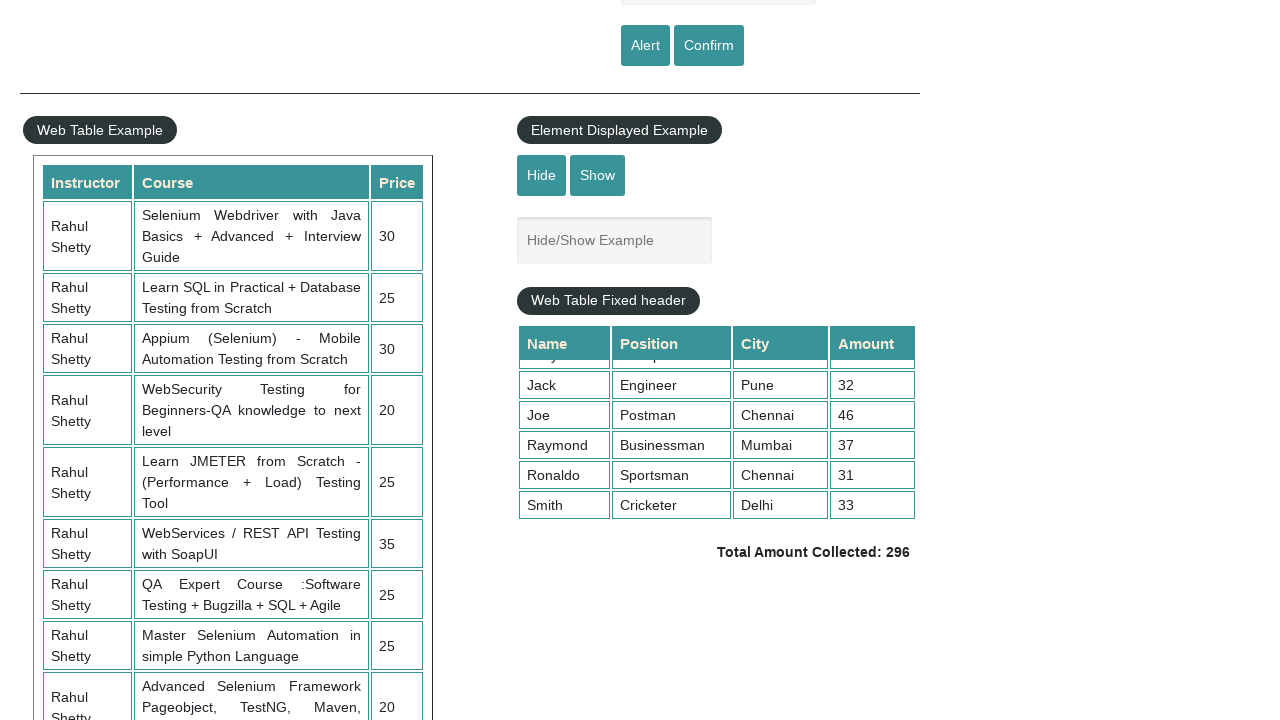

Table cells in 4th column are now visible
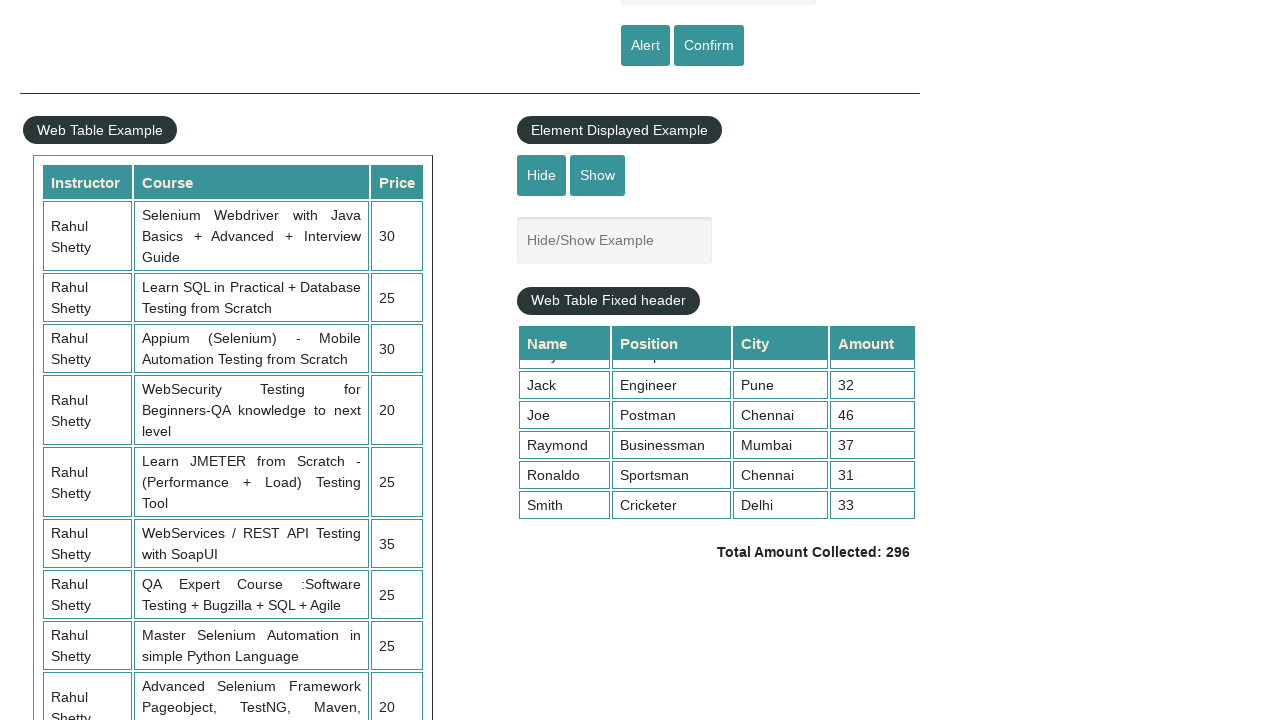

Retrieved 9 elements from the 4th column of the table
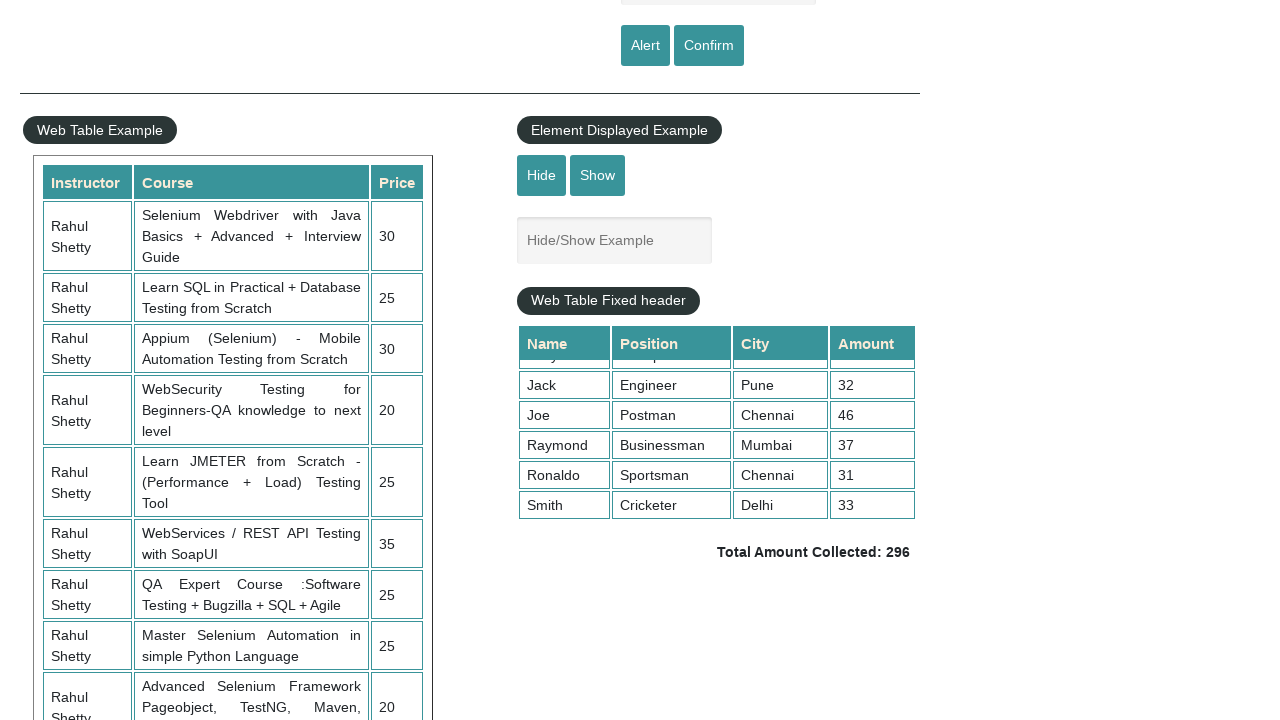

Calculated sum of all values in 4th column: 296
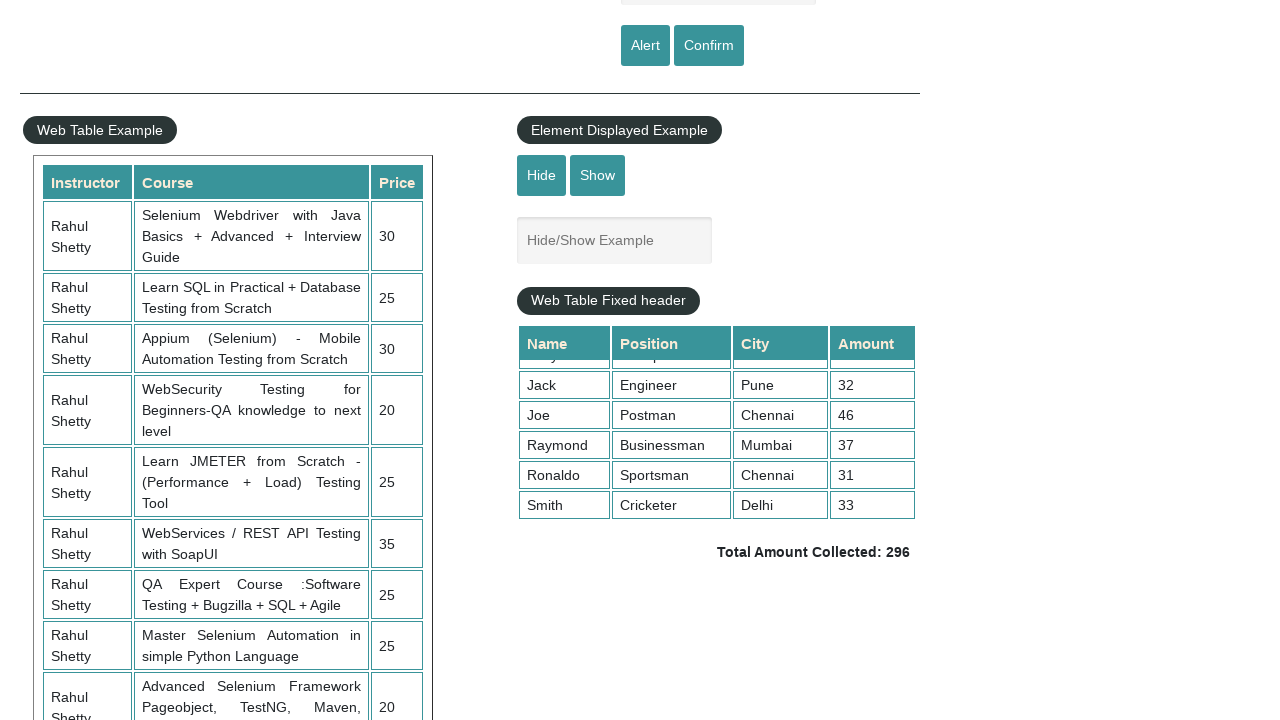

Retrieved displayed total amount text: Total Amount Collected: 296
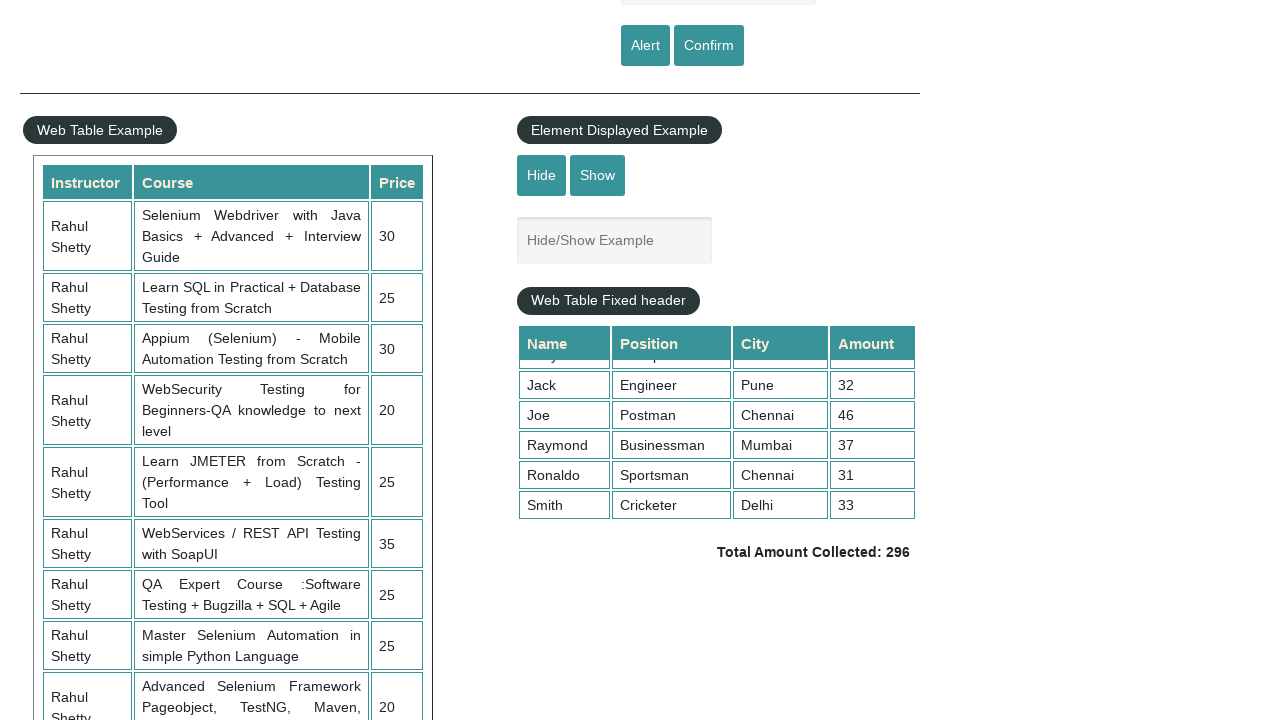

Parsed displayed total: 296
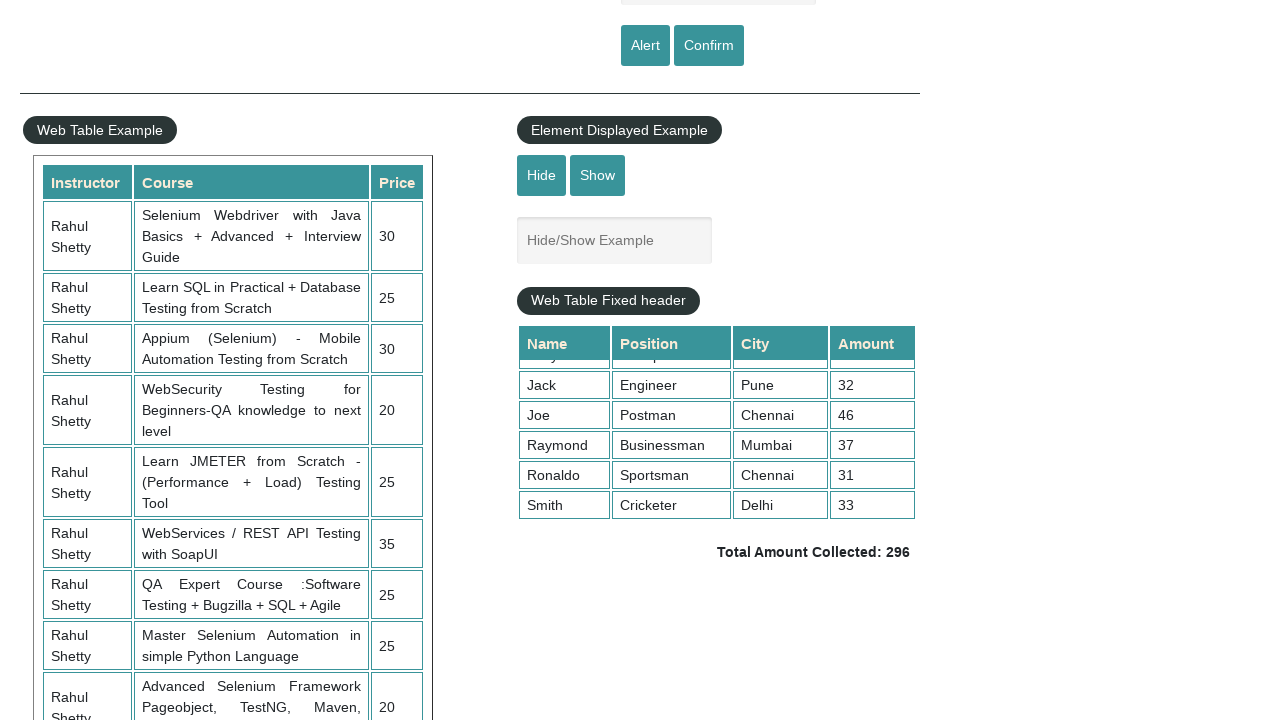

Assertion passed: calculated sum (296) matches displayed total (296)
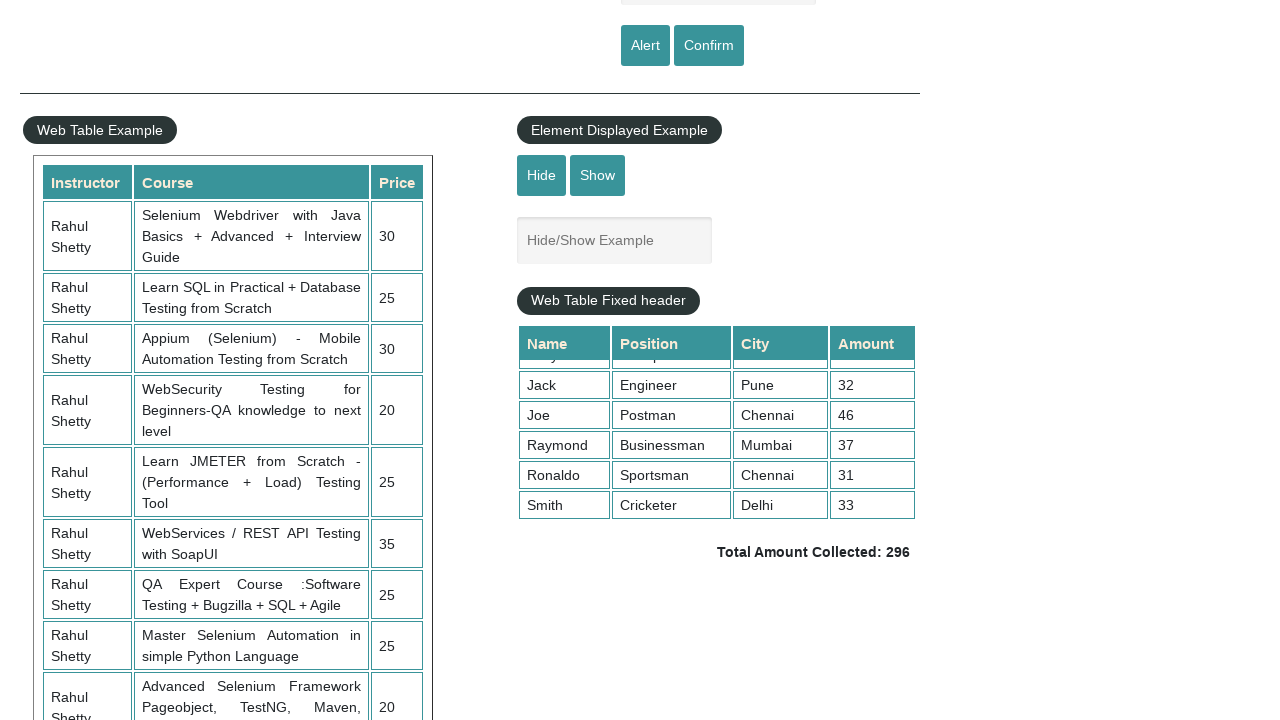

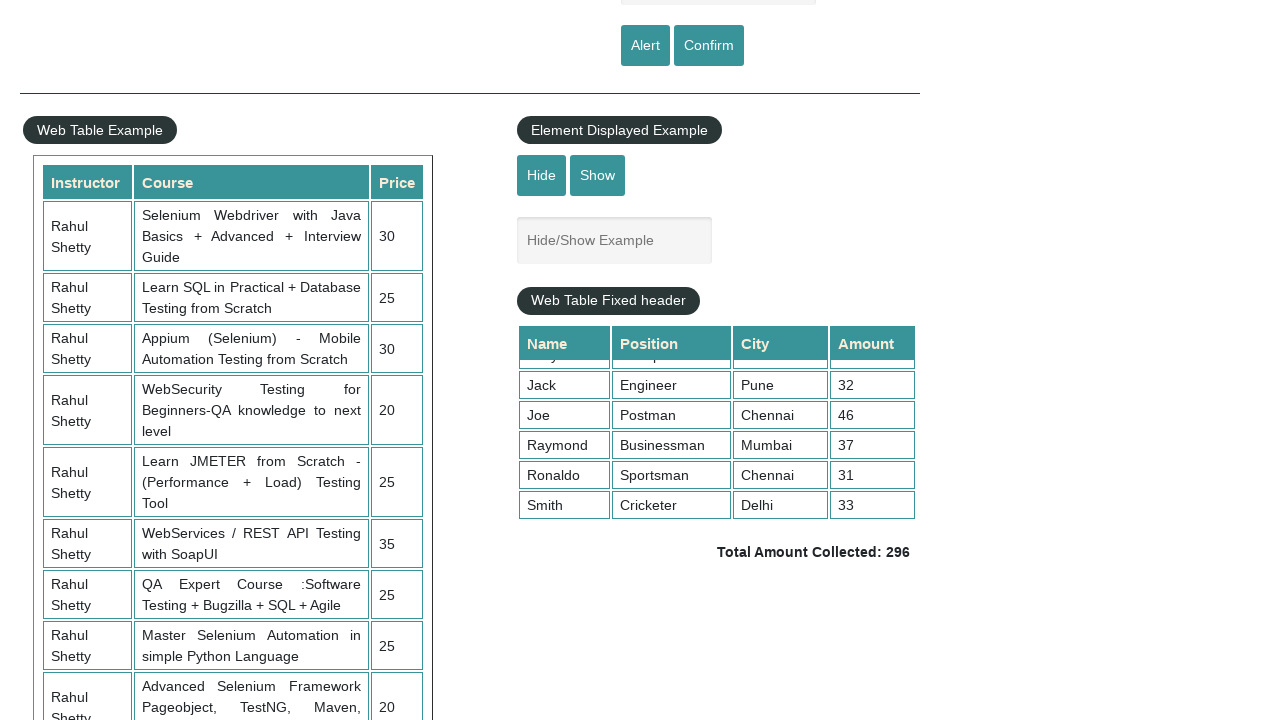